Navigates to Netflix homepage and maximizes the browser window, verifying the page loads successfully

Starting URL: https://netflix.com

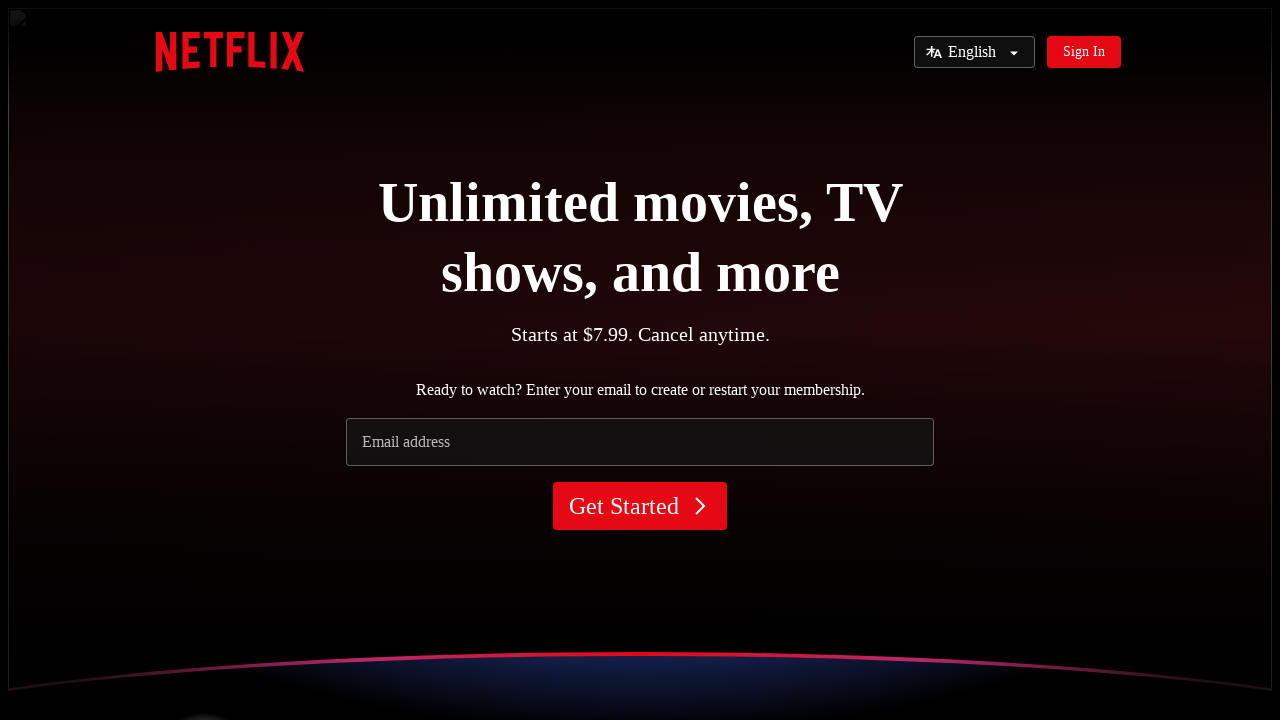

Set viewport size to 1920x1080
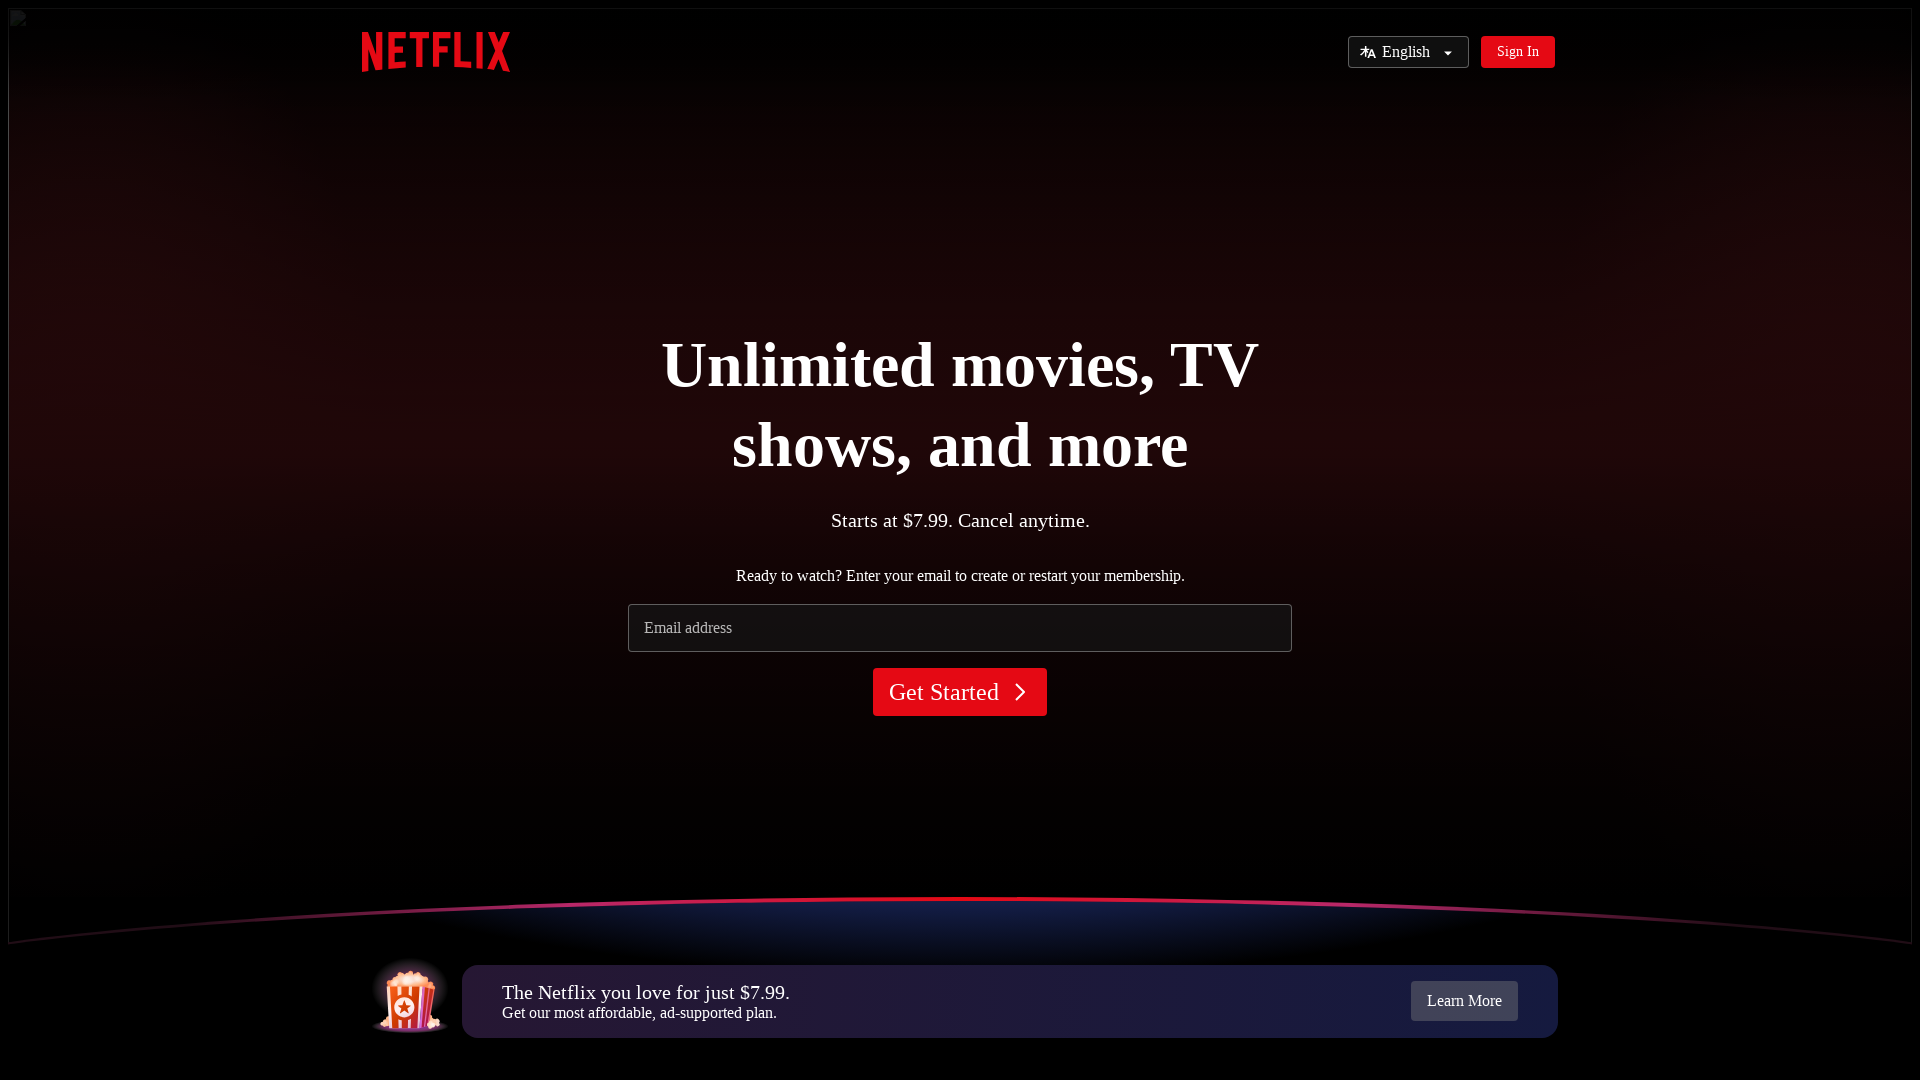

Netflix homepage loaded successfully
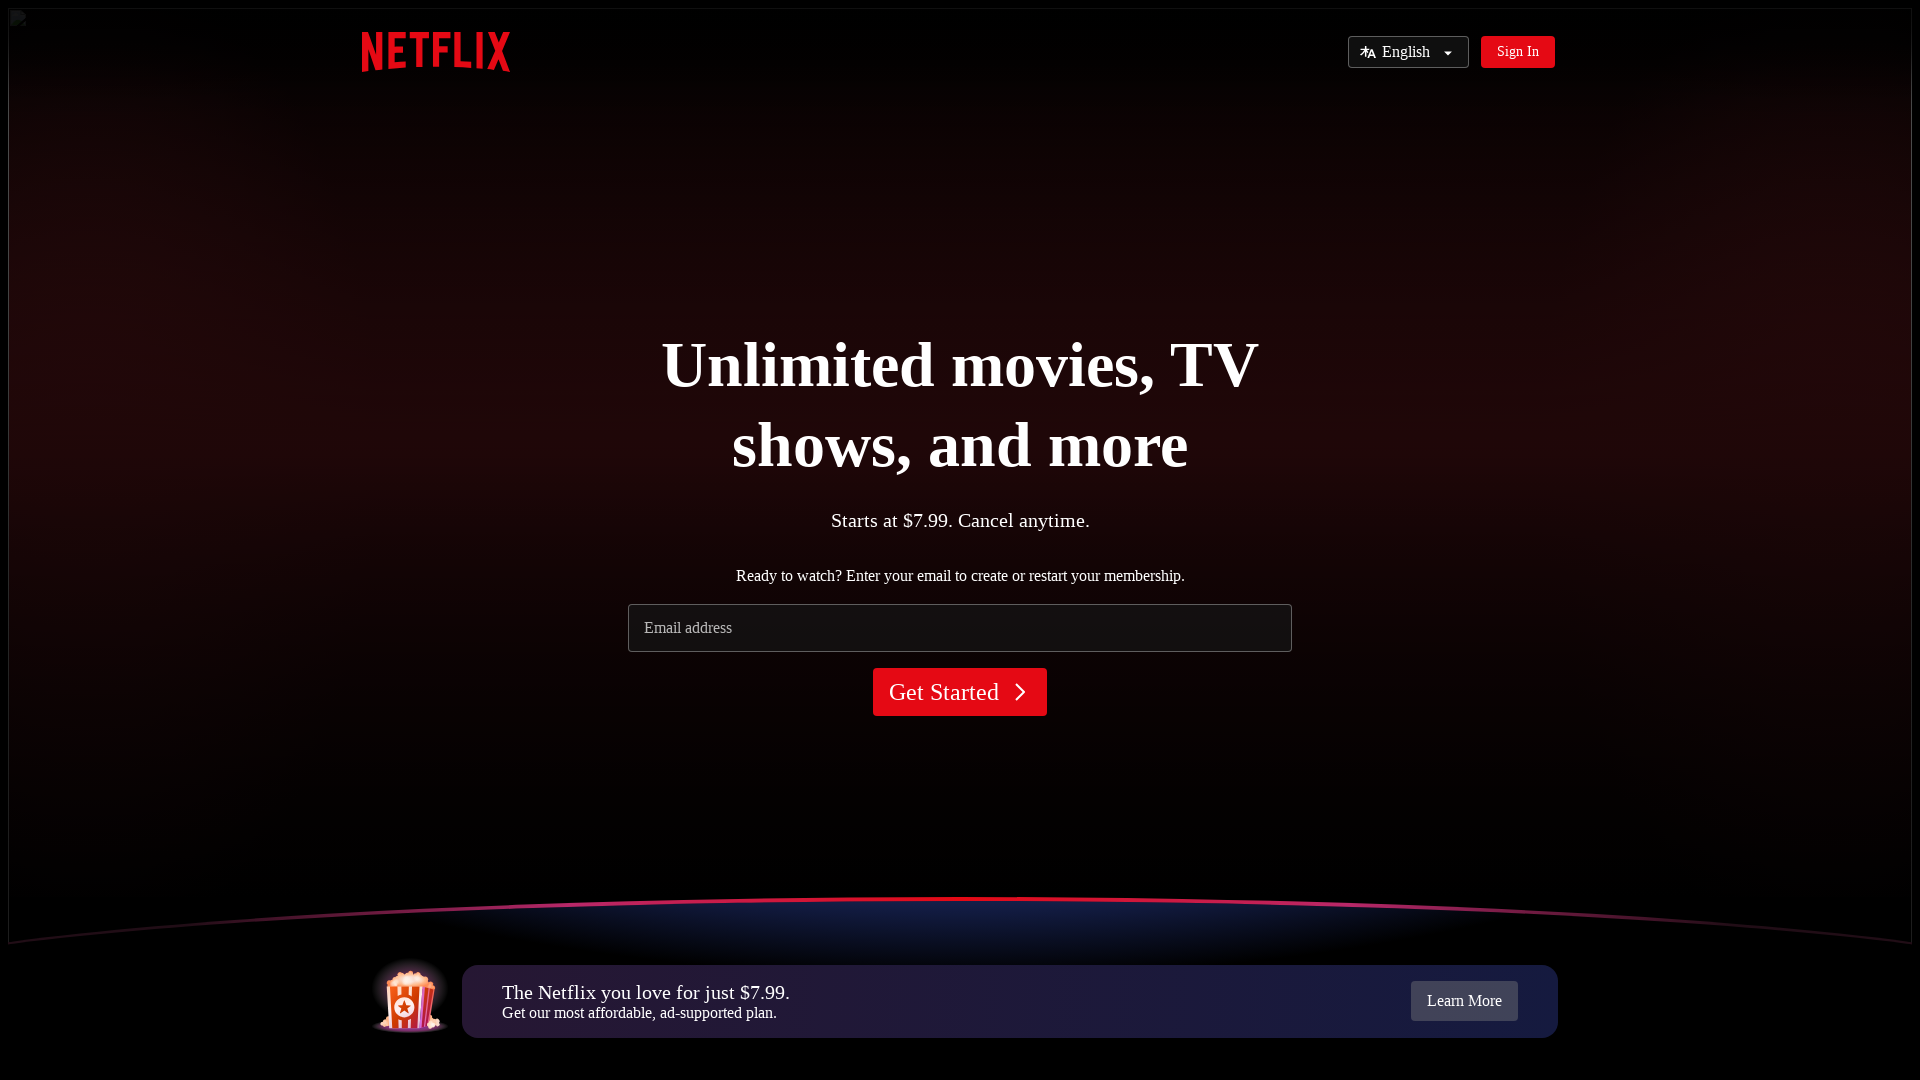

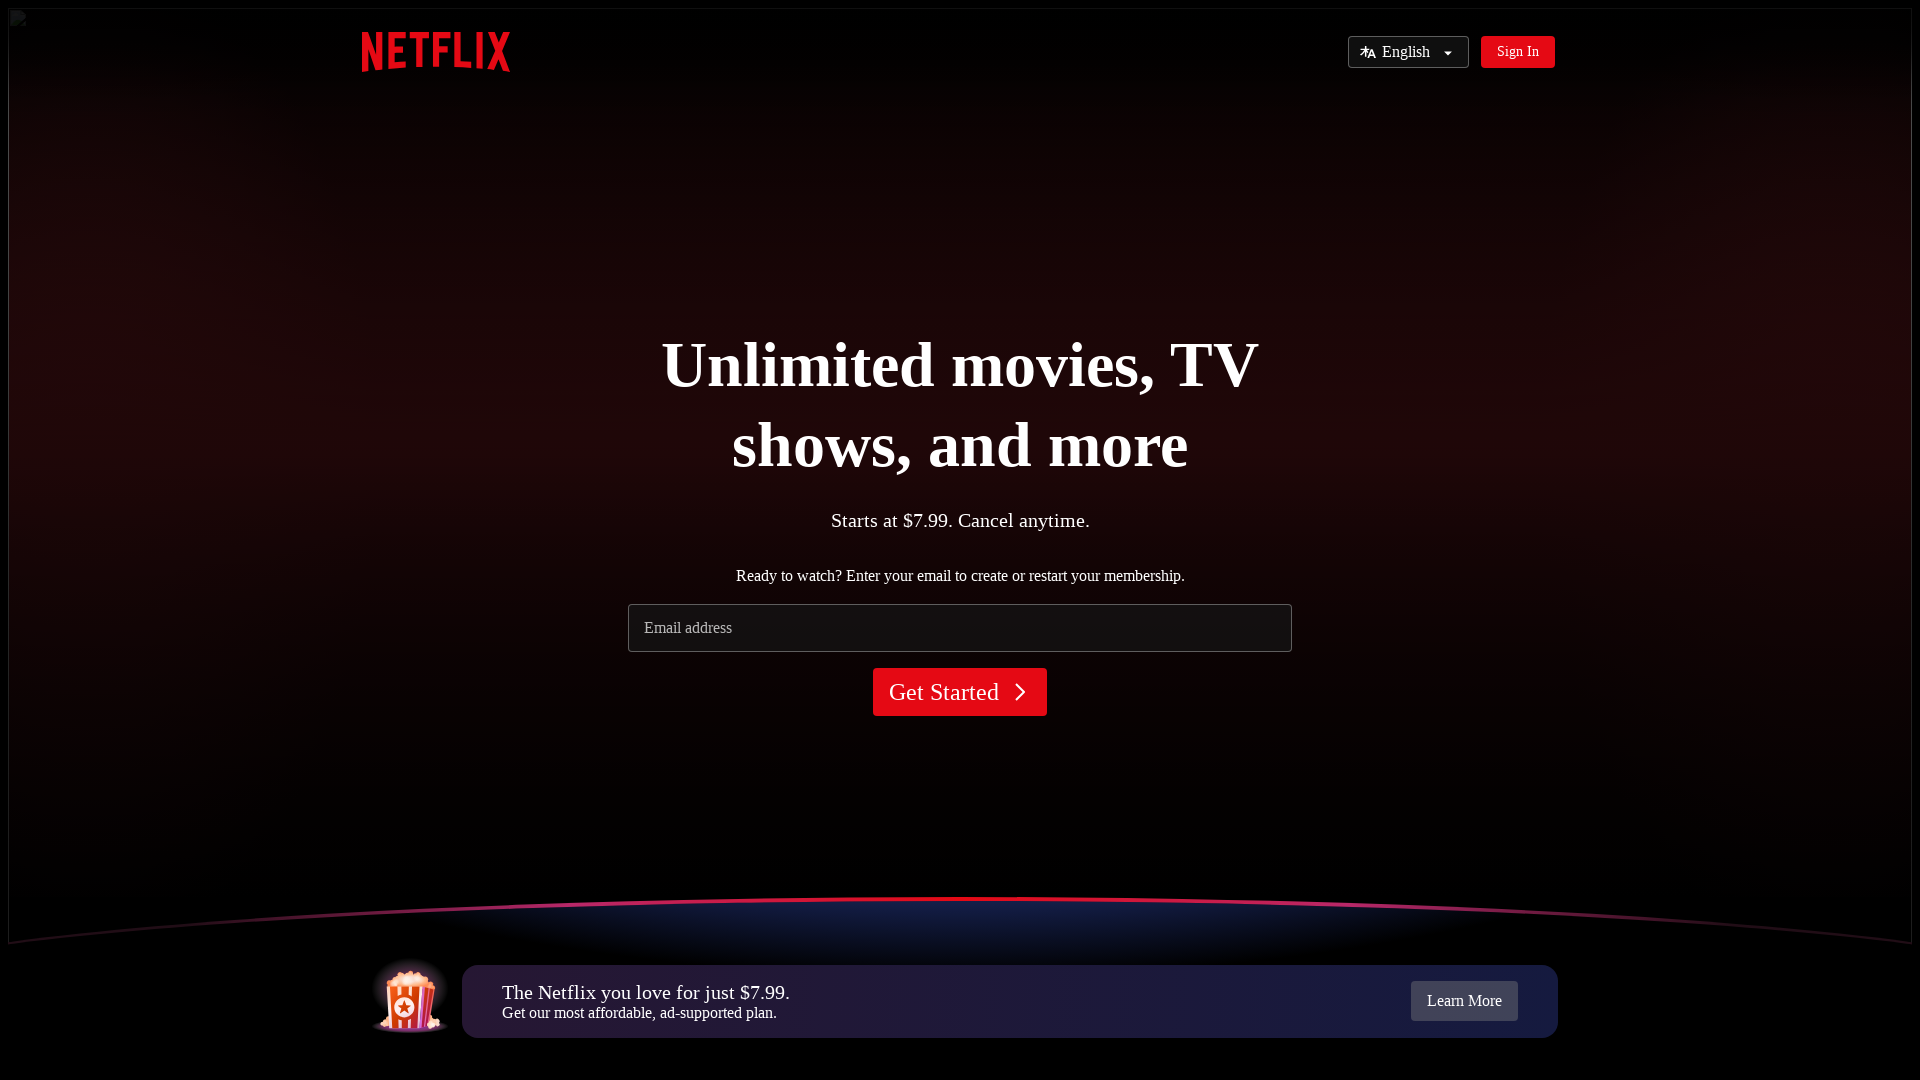